Tests custom dropdown selection functionality on jQuery UI demo page by selecting different numeric values from a custom dropdown menu

Starting URL: https://jqueryui.com/resources/demos/selectmenu/default.html

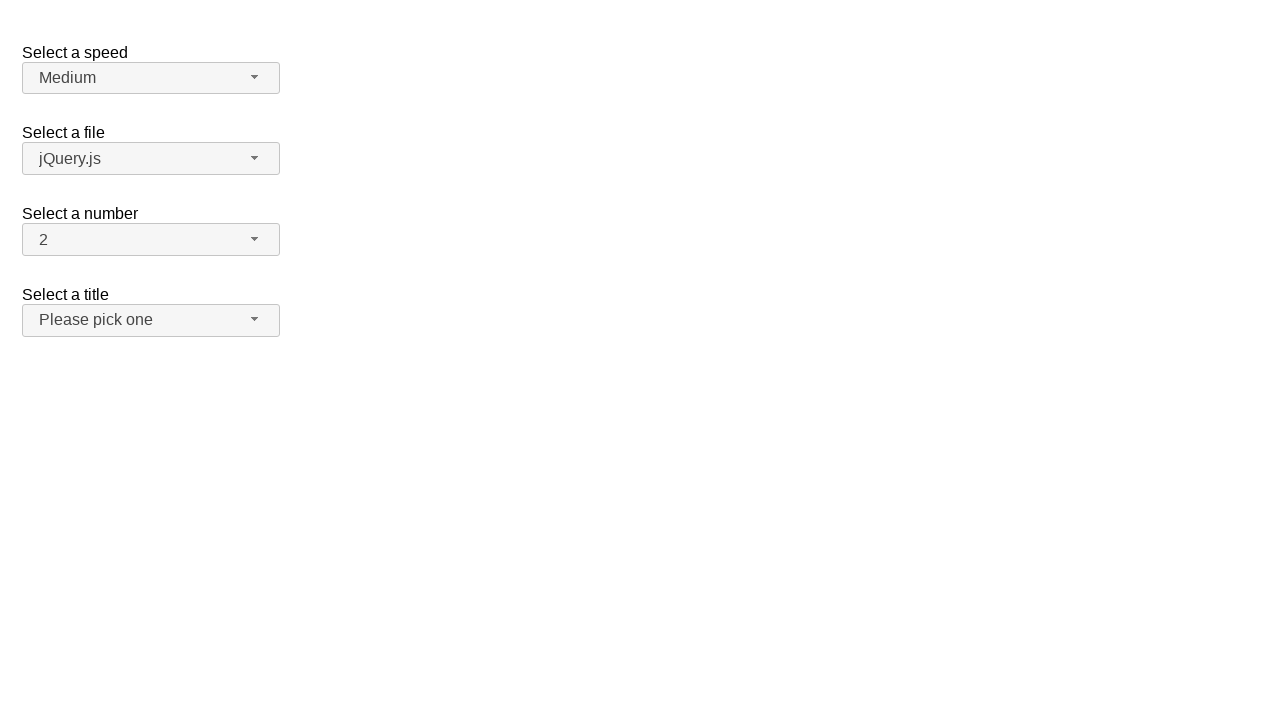

Clicked number dropdown button to open menu at (151, 240) on xpath=//span[@id='number-button']
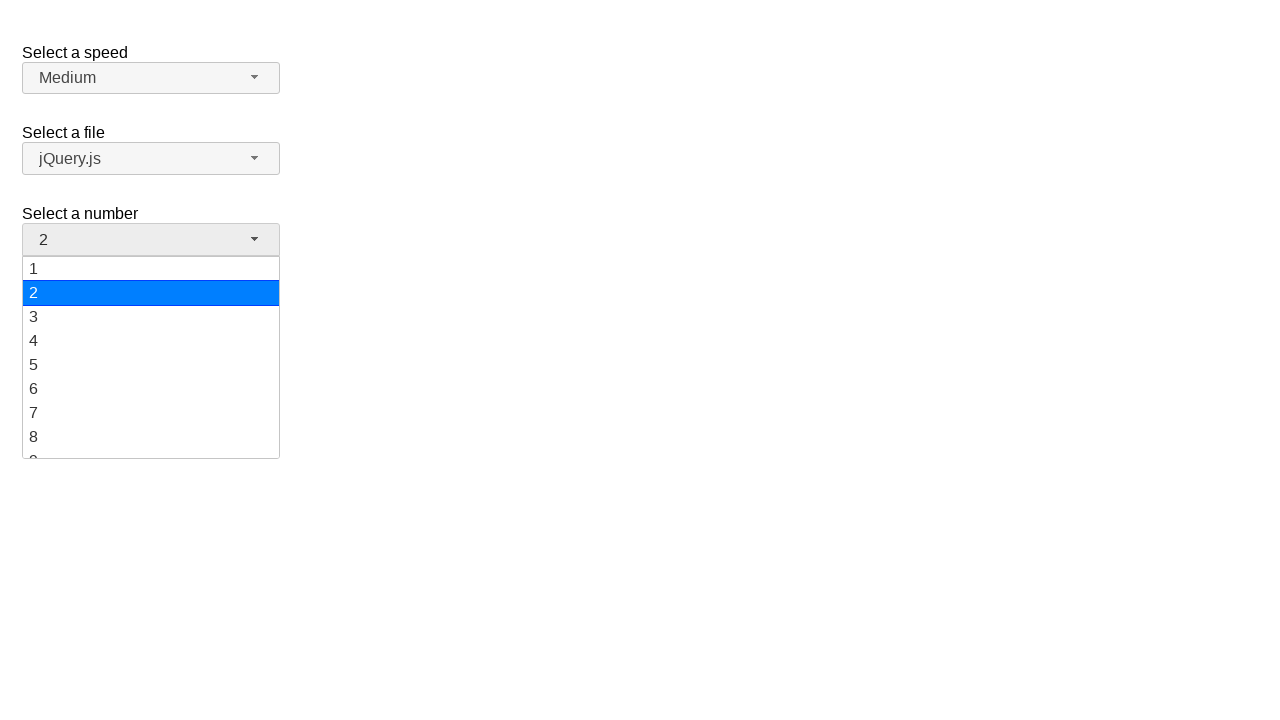

Waited for number dropdown menu to appear
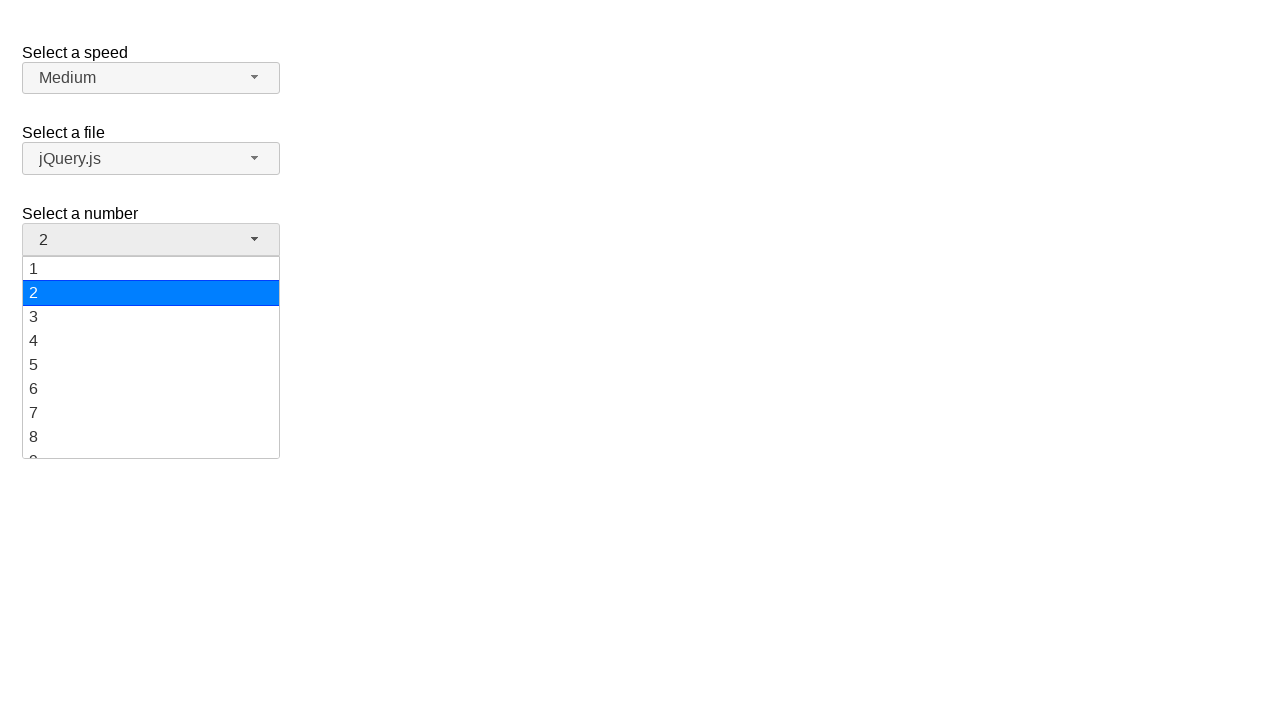

Retrieved all dropdown menu items
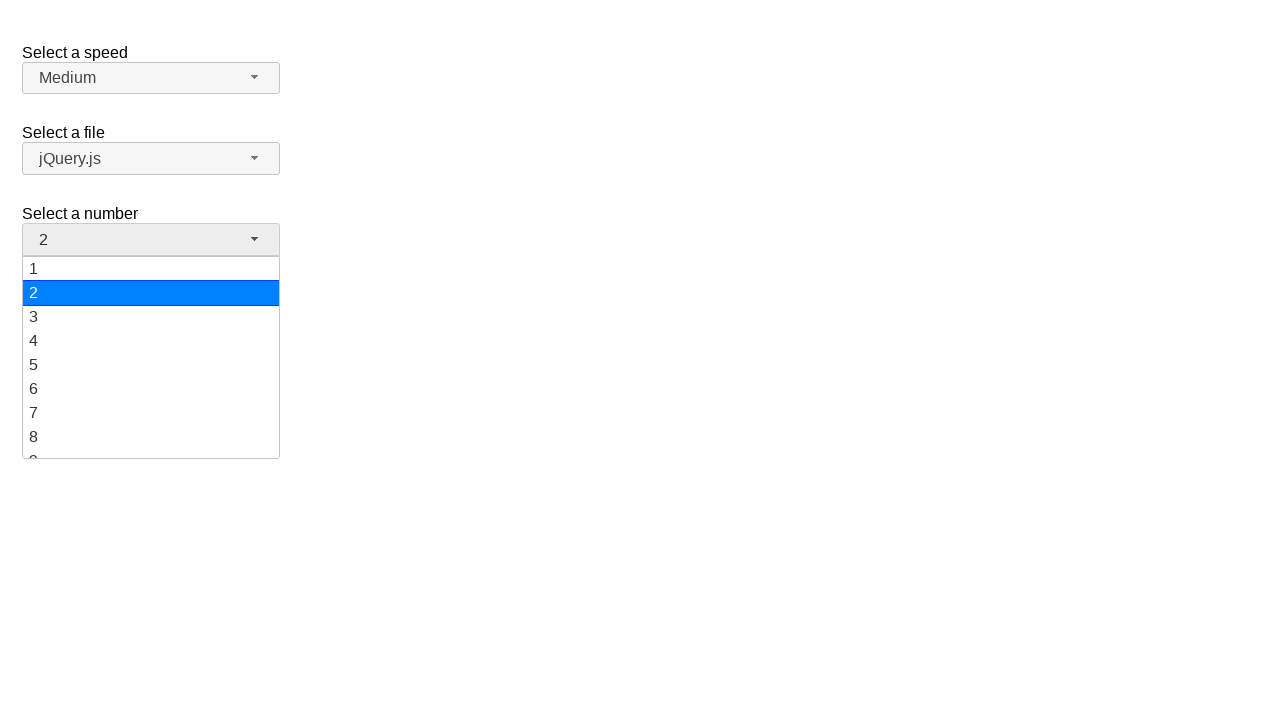

Selected value '8' from number dropdown
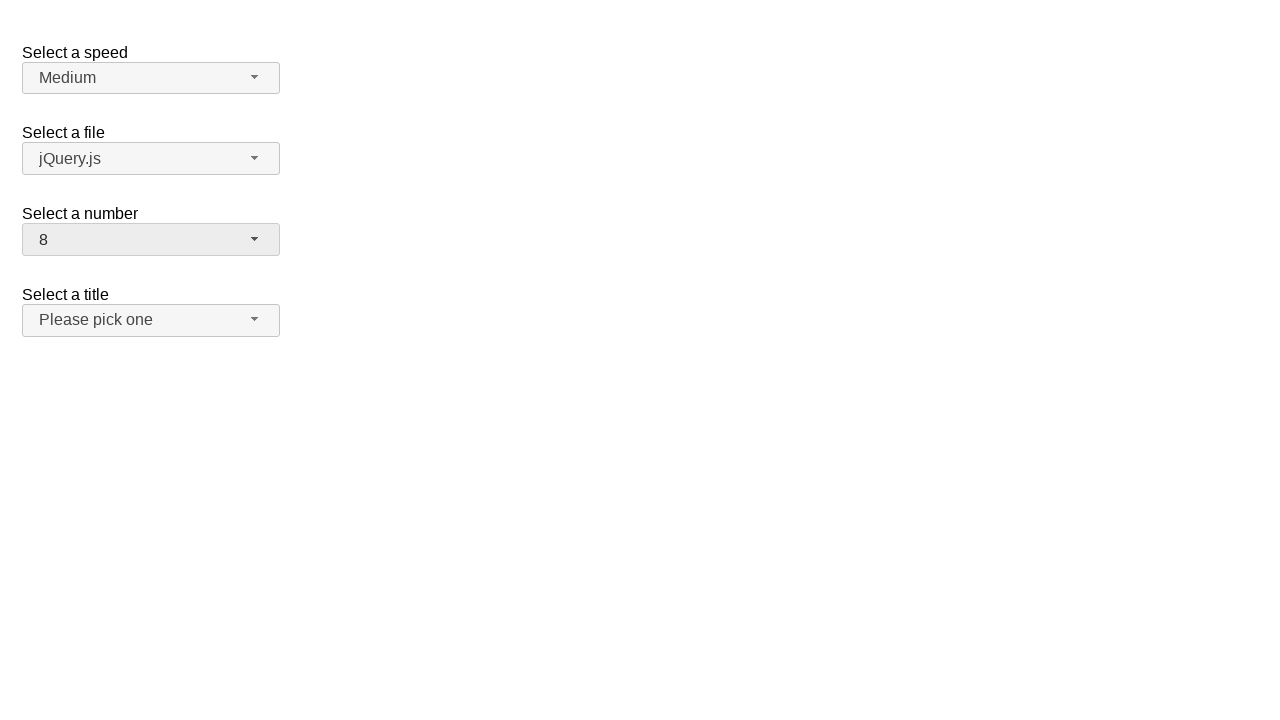

Clicked number dropdown button to open menu at (151, 240) on xpath=//span[@id='number-button']
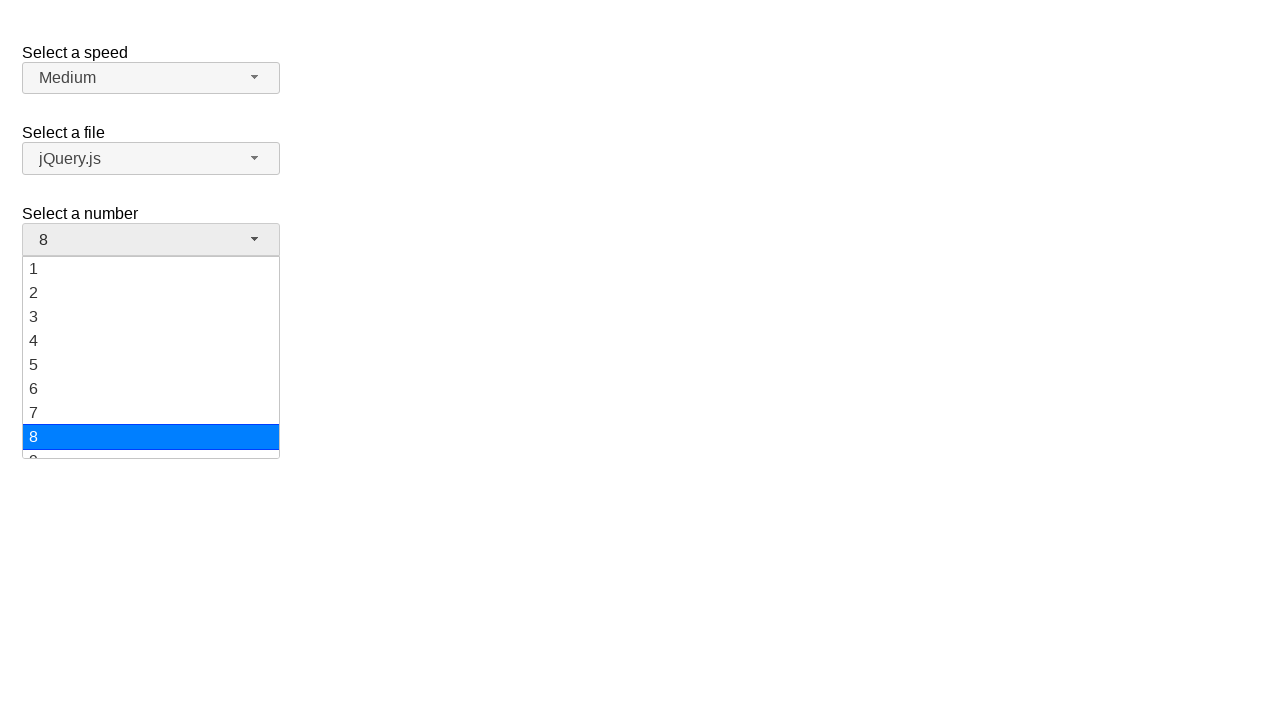

Waited for number dropdown menu to appear
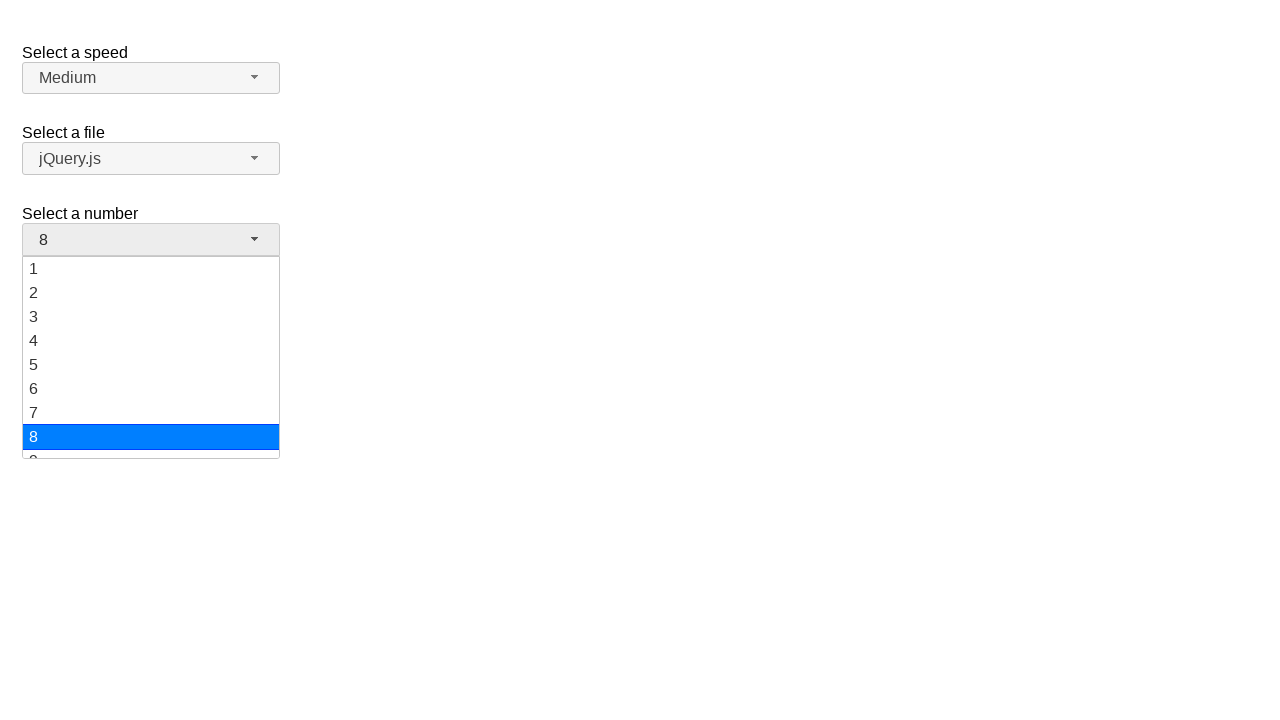

Retrieved all dropdown menu items
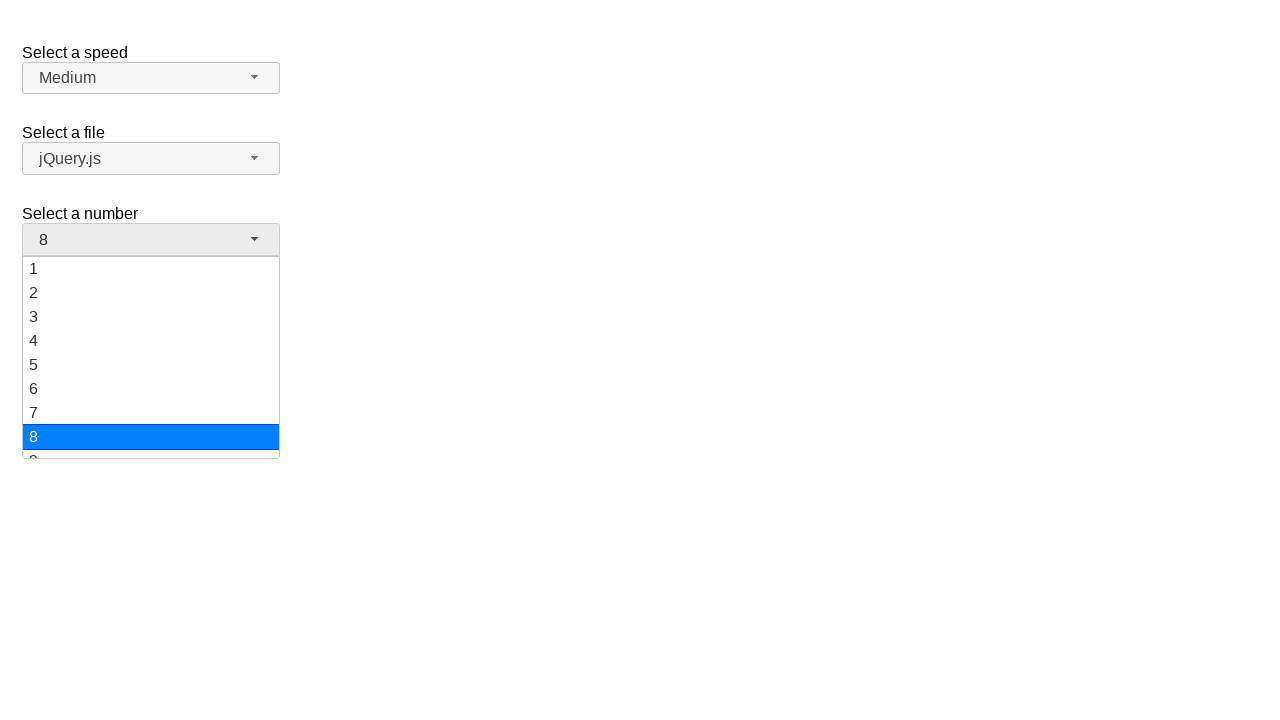

Selected value '16' from number dropdown
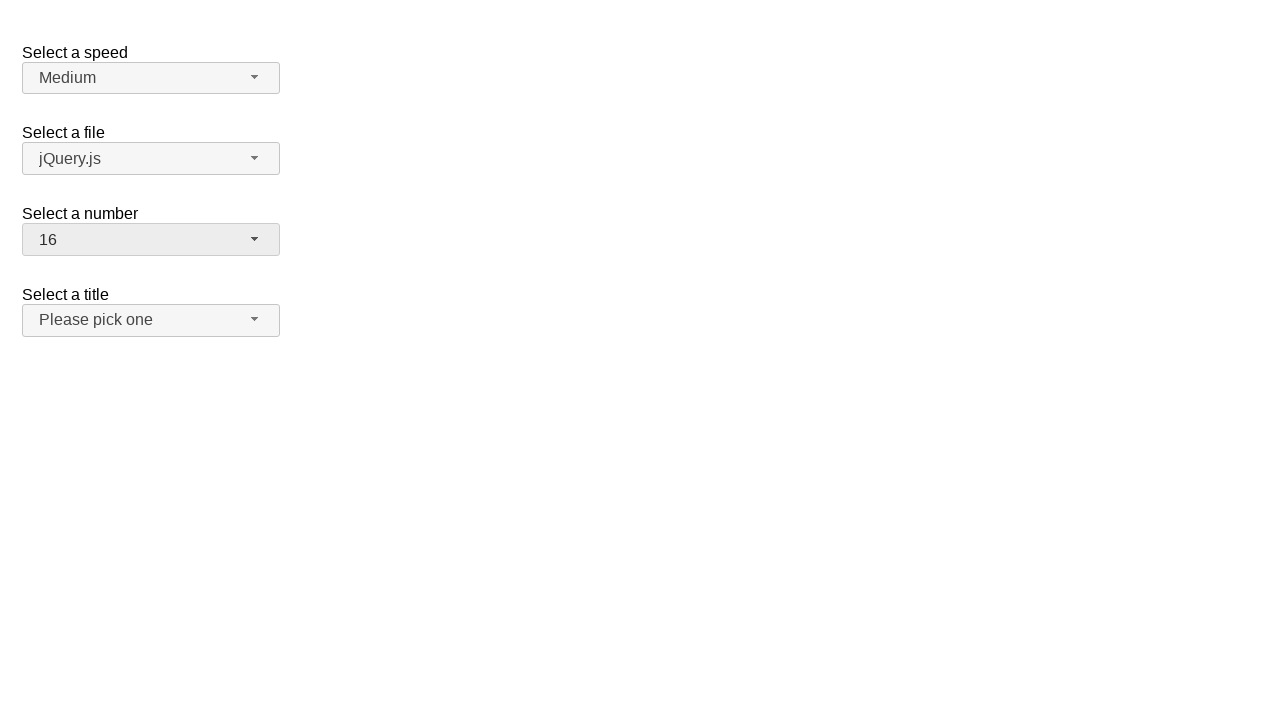

Clicked number dropdown button to open menu at (151, 240) on xpath=//span[@id='number-button']
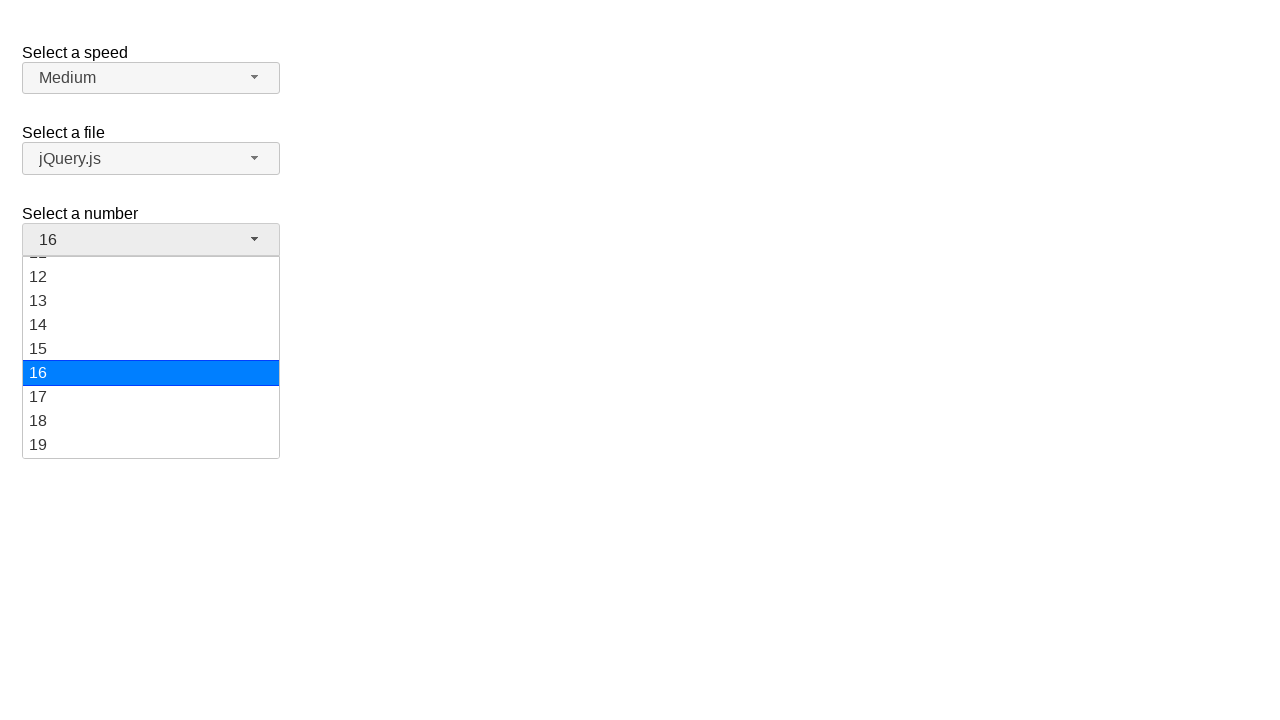

Waited for number dropdown menu to appear
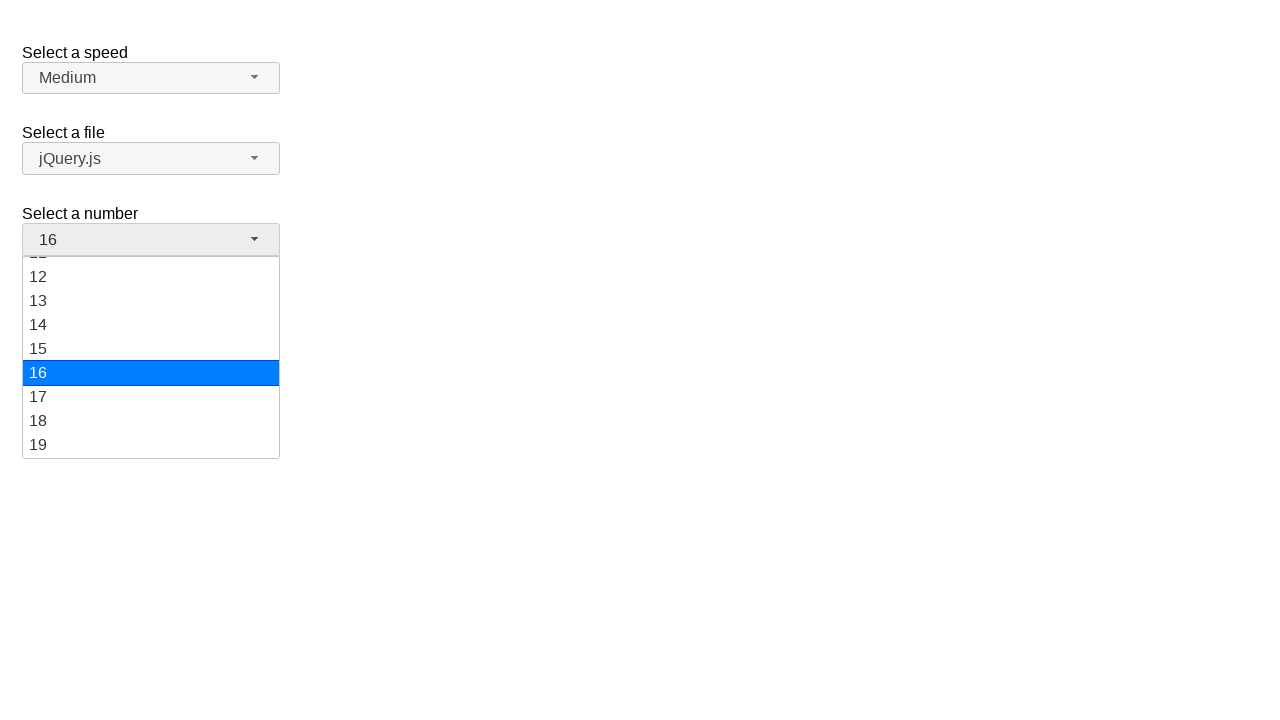

Retrieved all dropdown menu items
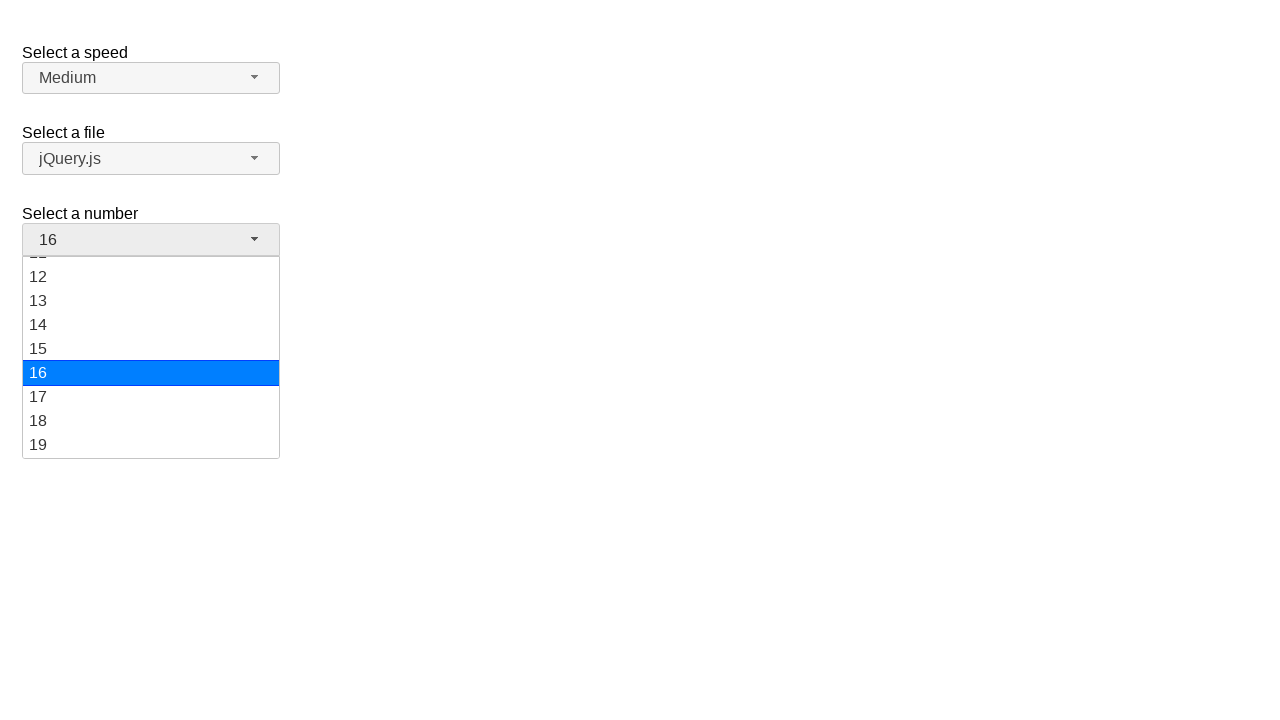

Selected value '5' from number dropdown
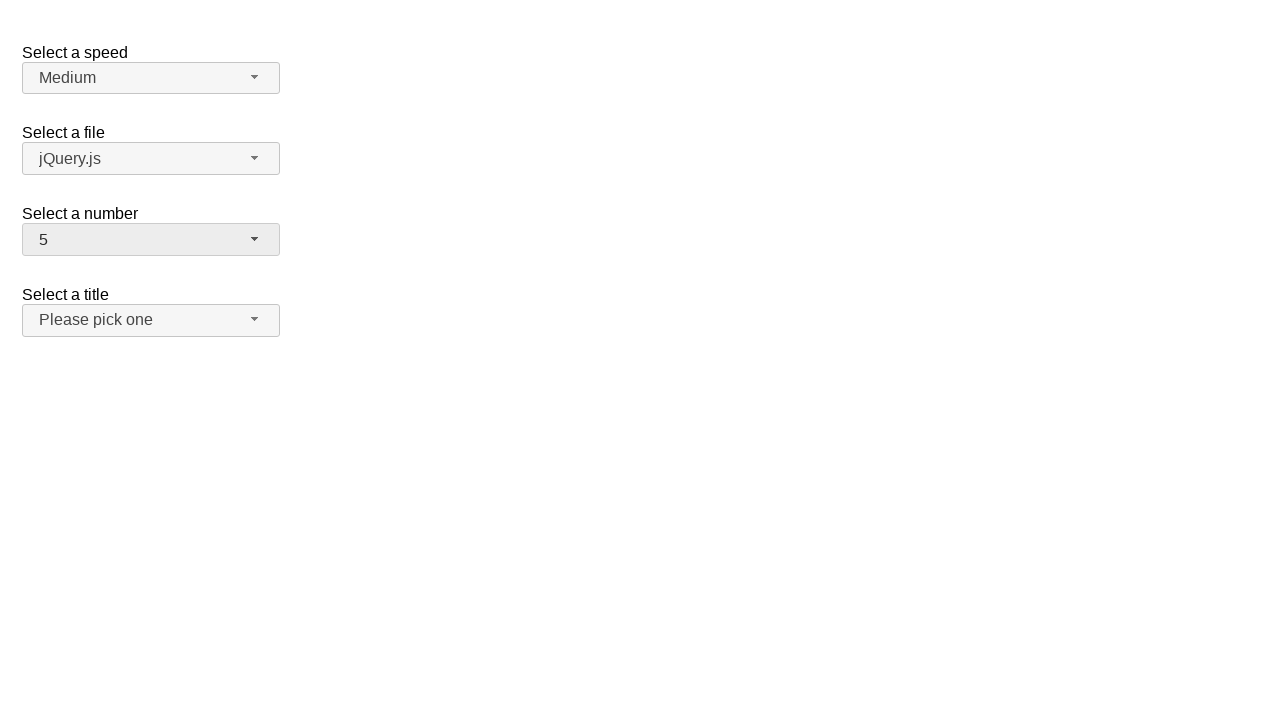

Clicked number dropdown button to open menu at (151, 240) on xpath=//span[@id='number-button']
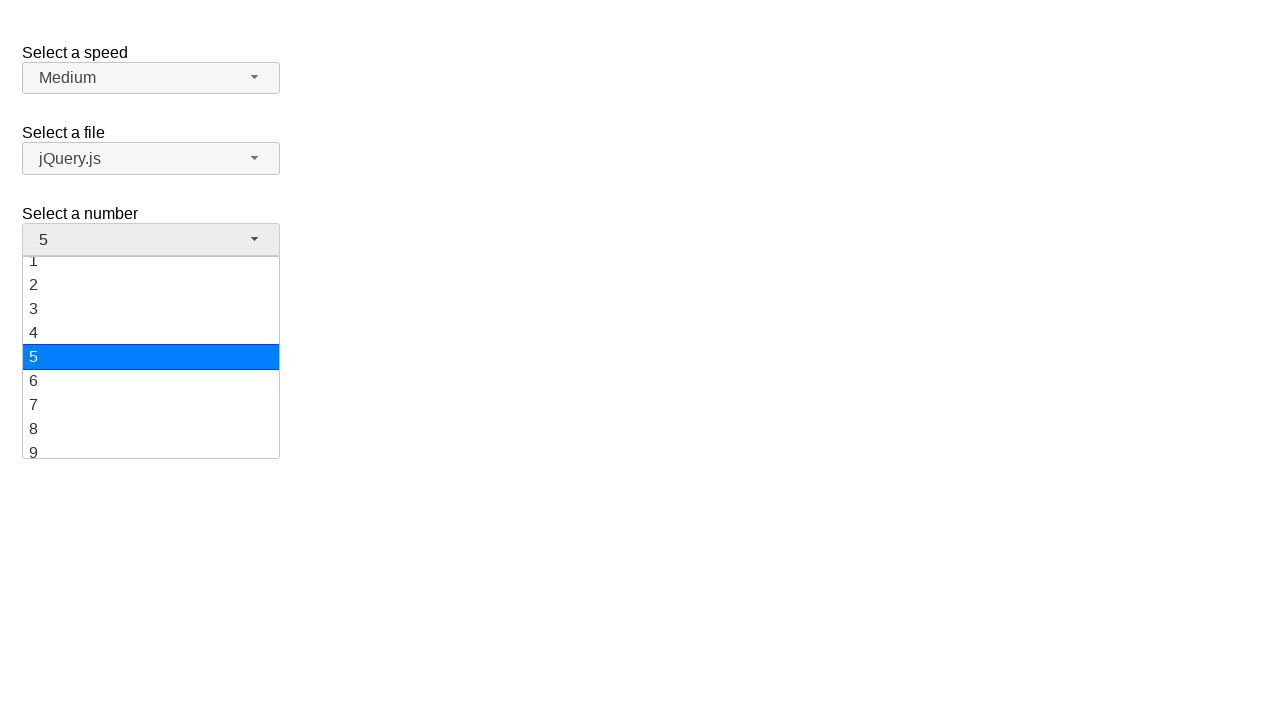

Waited for number dropdown menu to appear
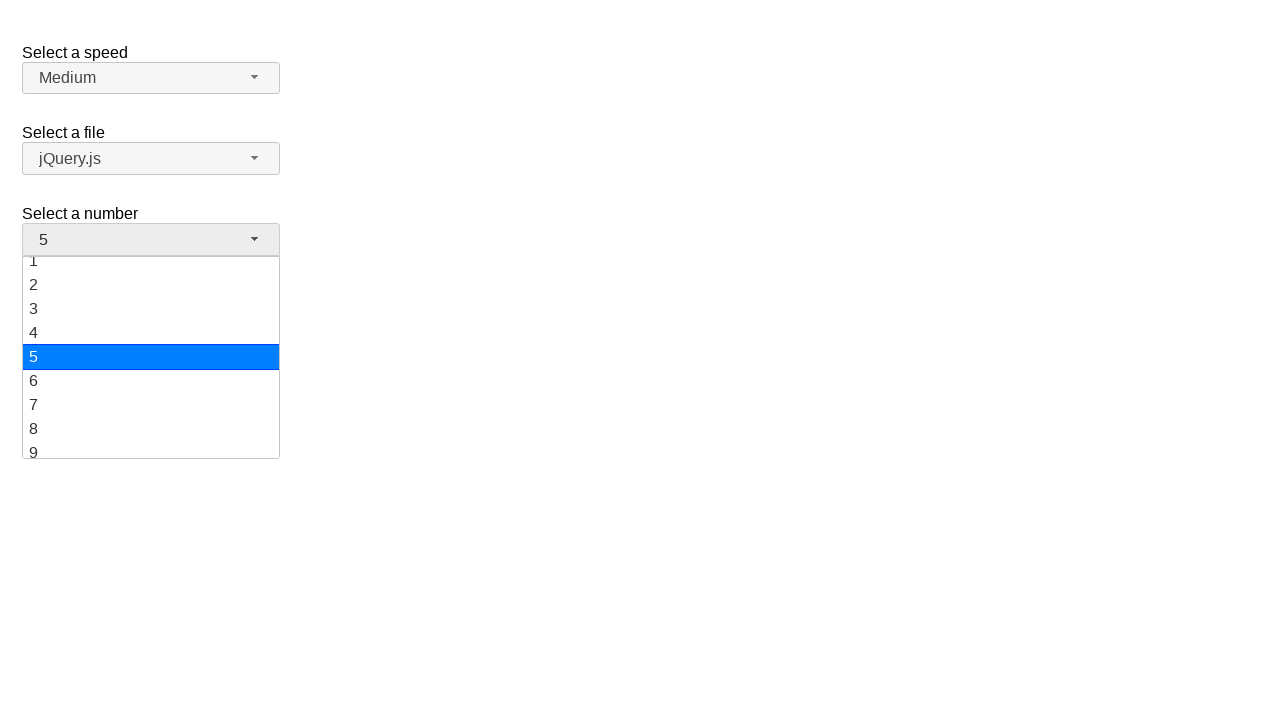

Retrieved all dropdown menu items
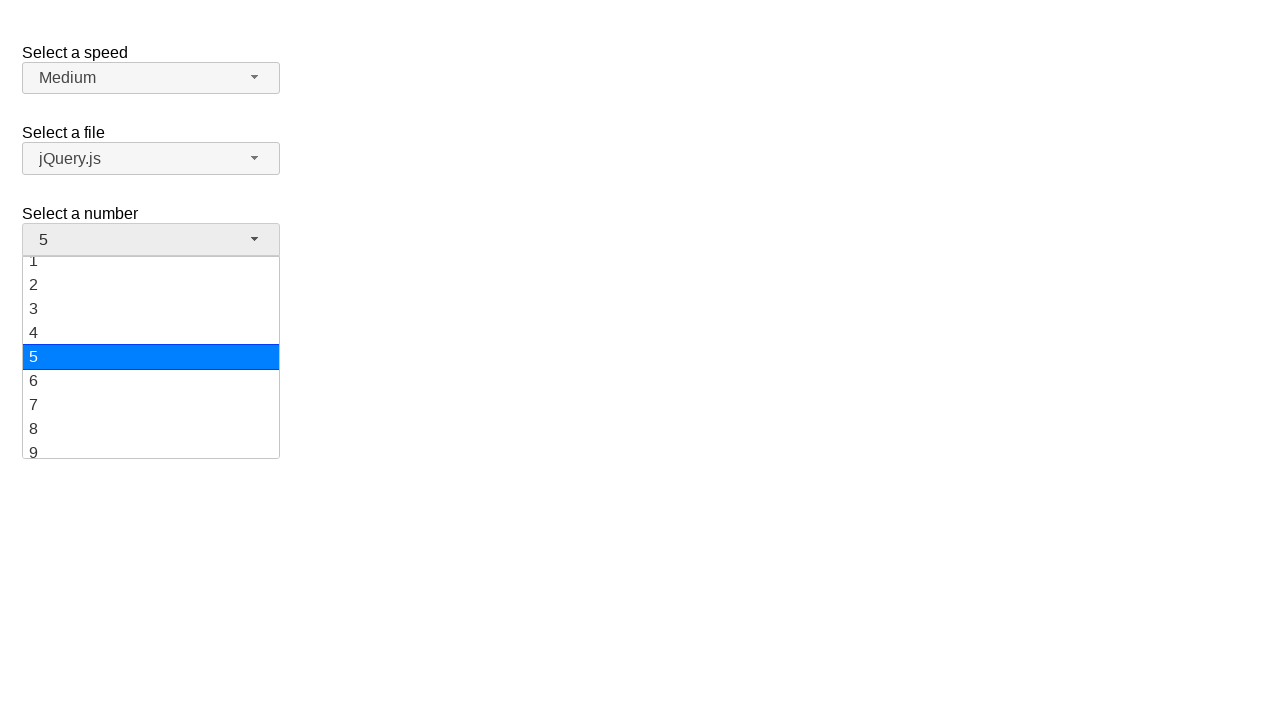

Selected value '10' from number dropdown
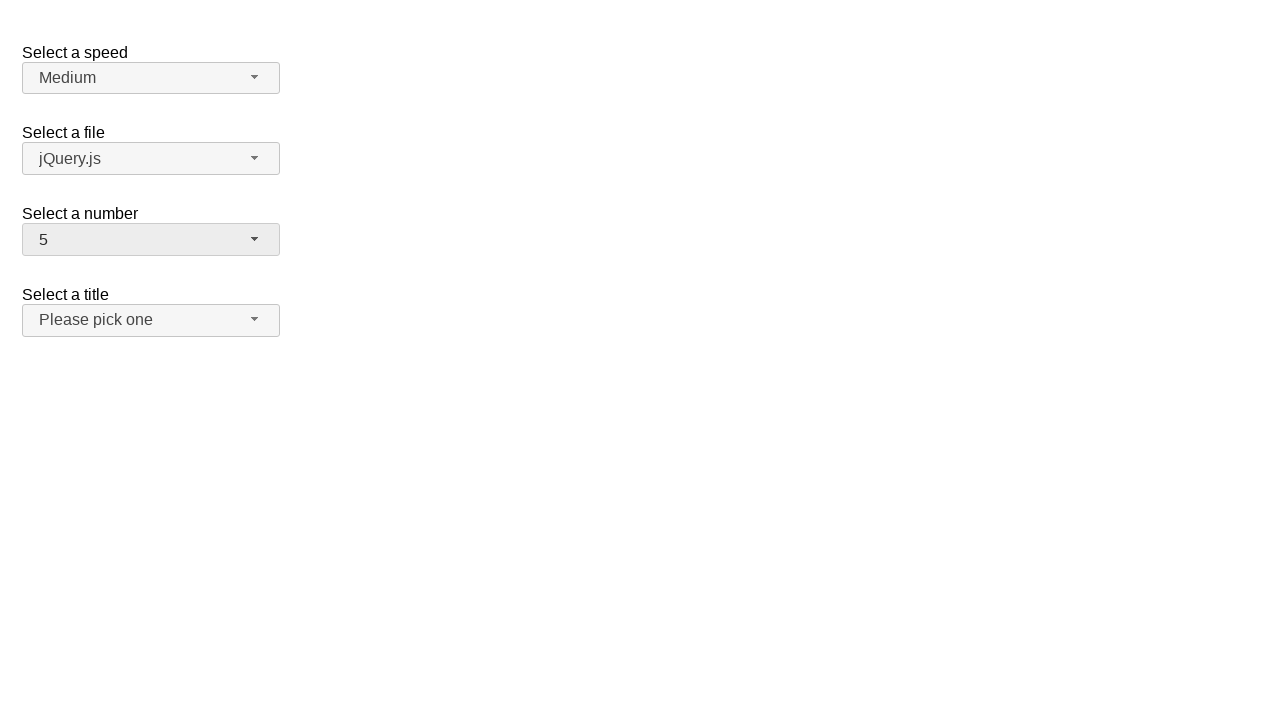

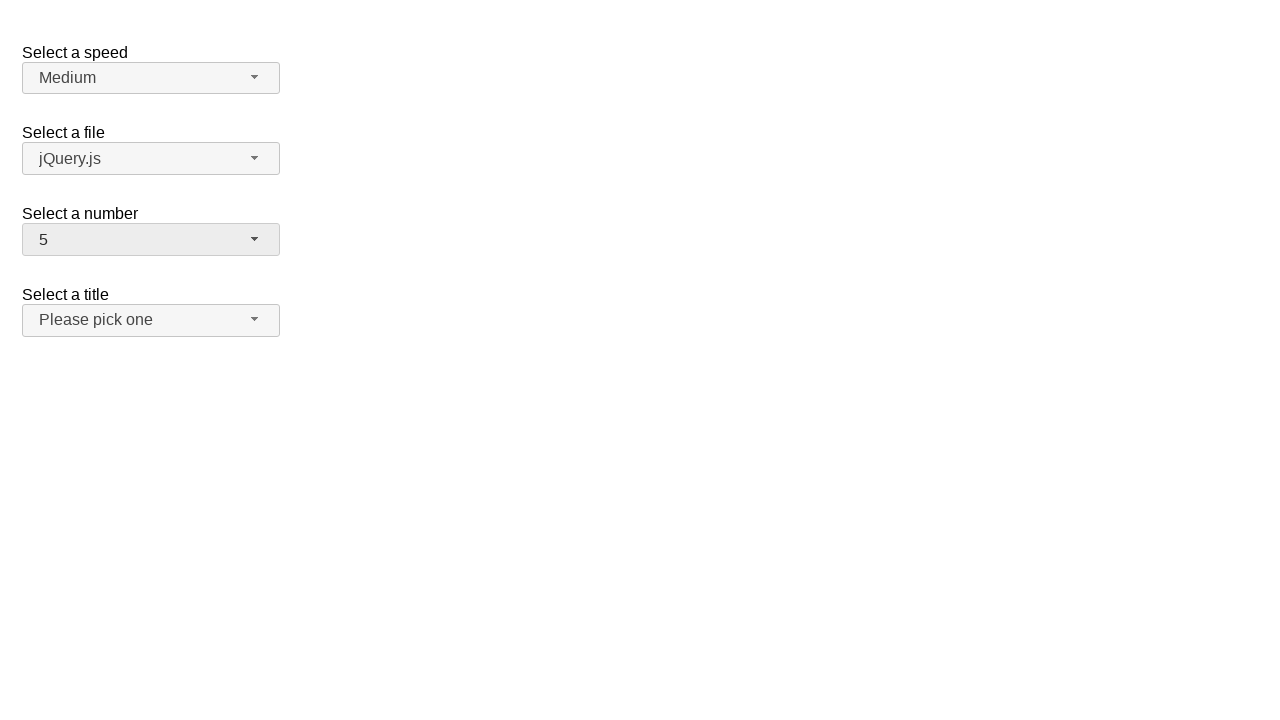